Navigates to ZeroBank login page and verifies that the header text displays "Log in to ZeroBank"

Starting URL: http://zero.webappsecurity.com/login.html

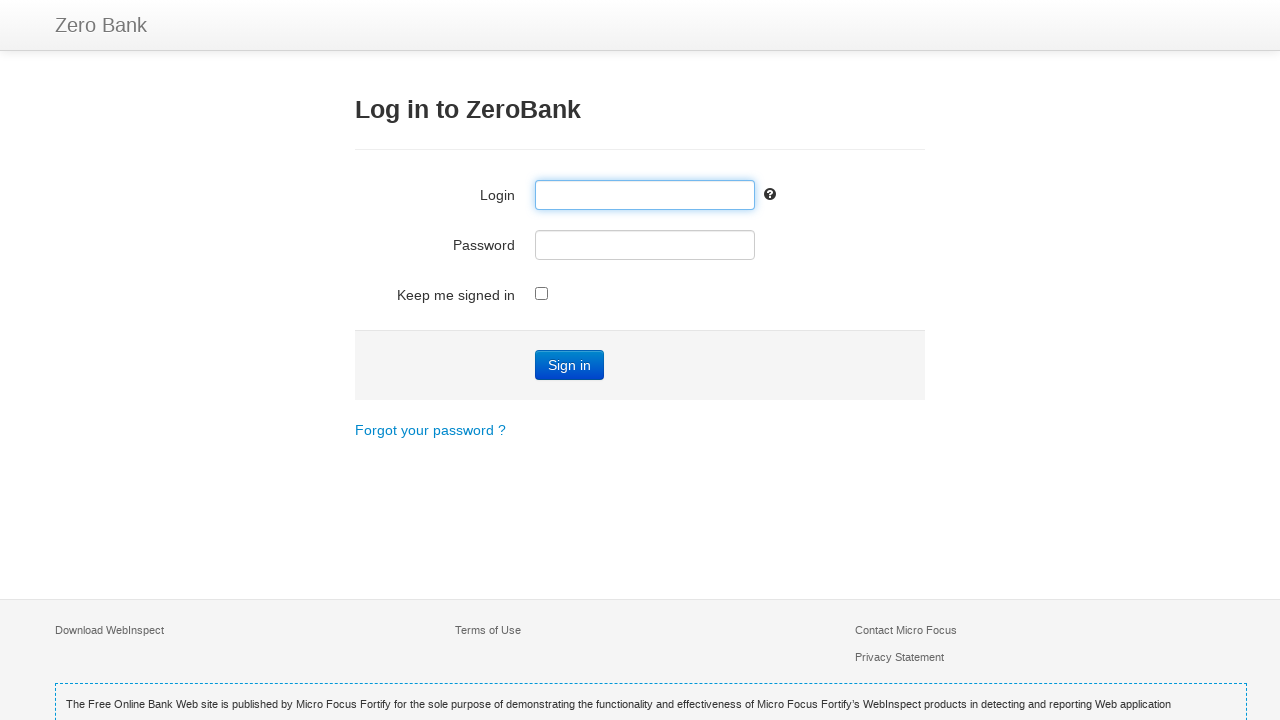

Navigated to ZeroBank login page
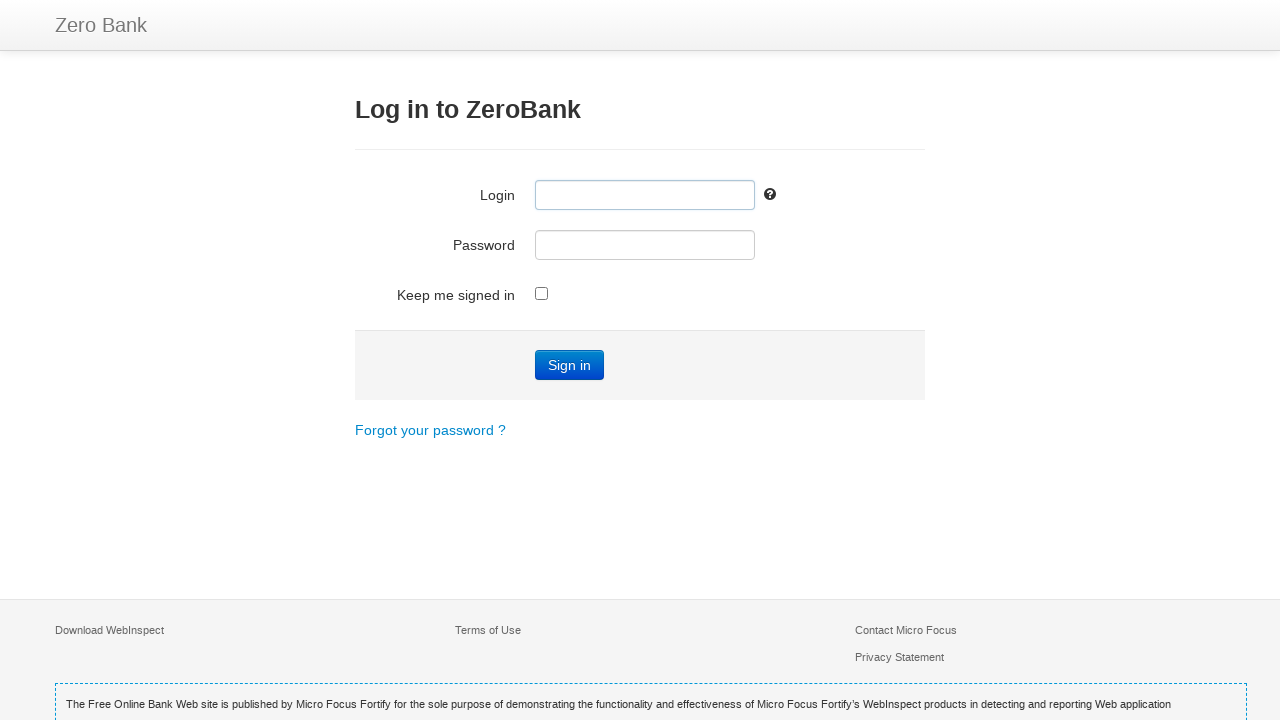

Located header element (h3)
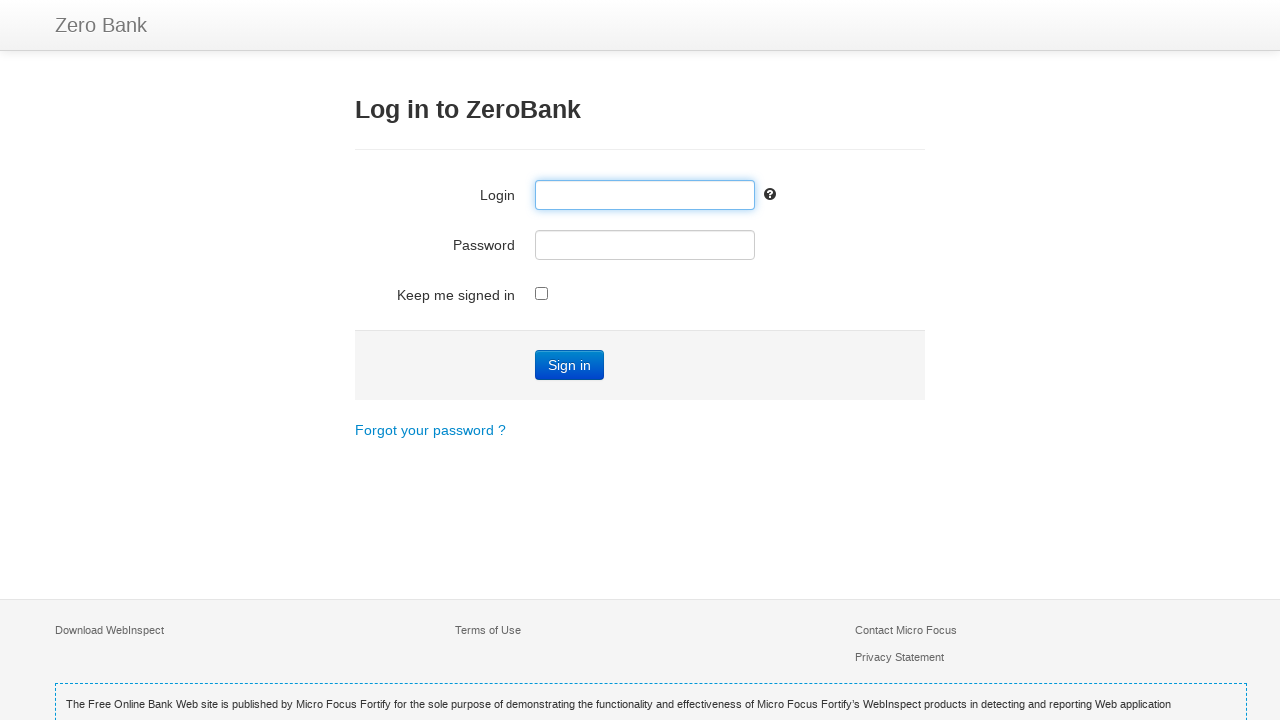

Retrieved header text: 'Log in to ZeroBank'
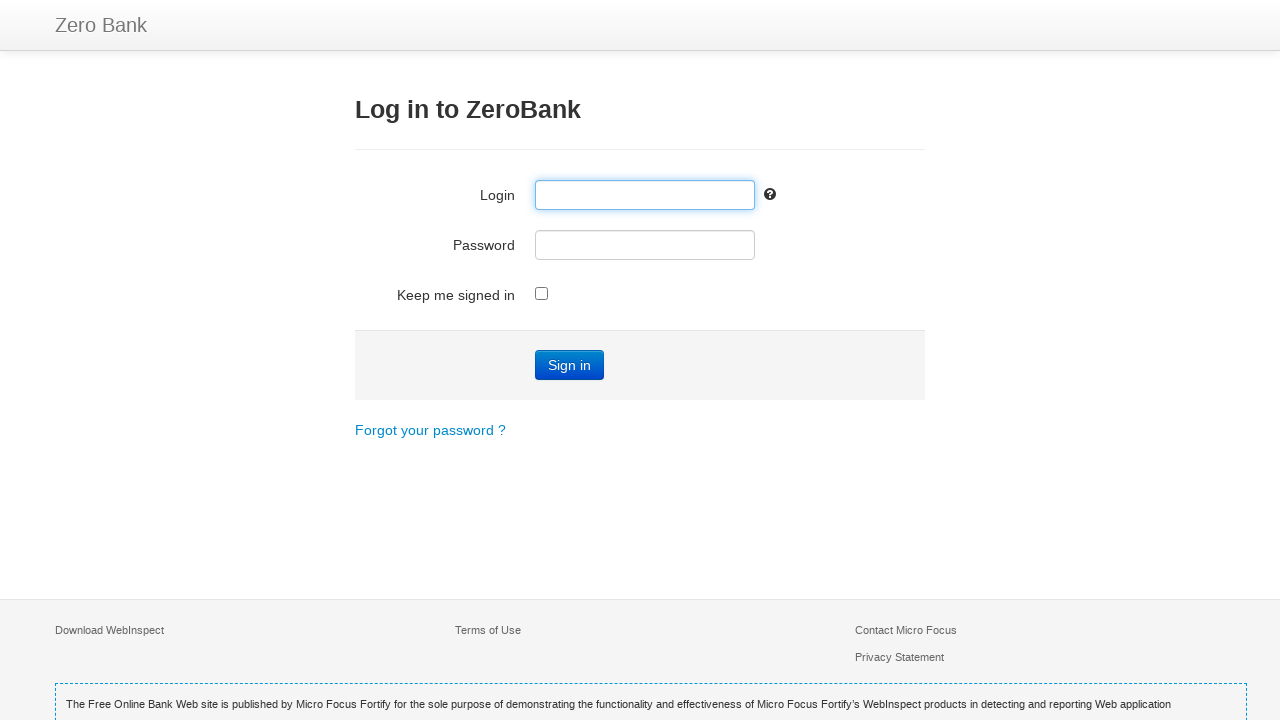

Verified header text matches 'Log in to ZeroBank'
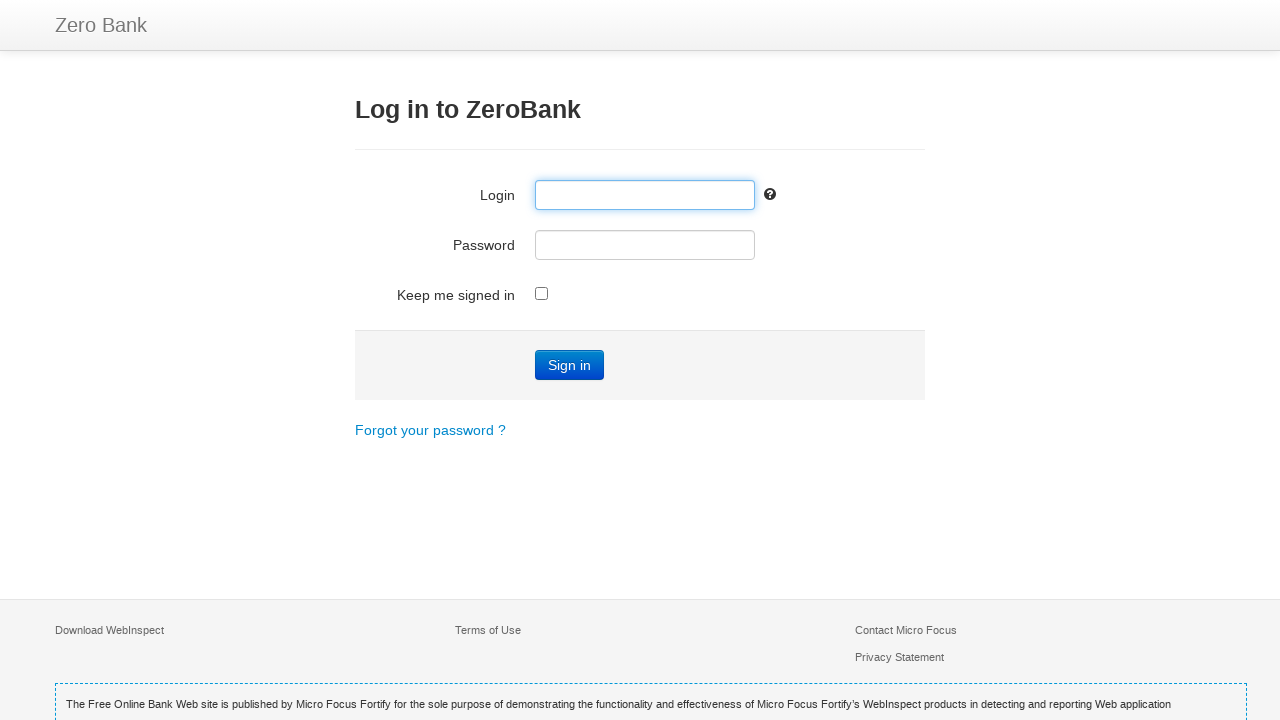

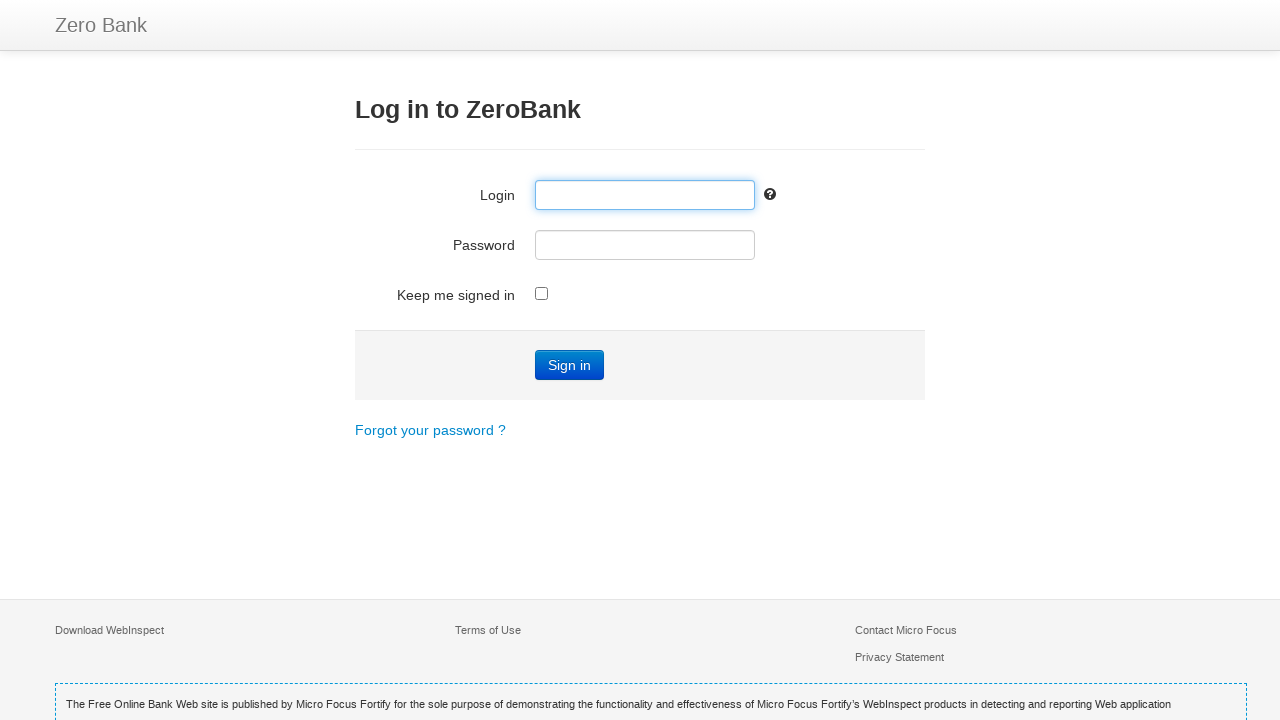